Tests browser navigation methods by navigating to KTM India website, then to Royal Enfield website, and using browser back navigation to return to KTM page, then verifying the page title

Starting URL: https://www.ktmindia.com

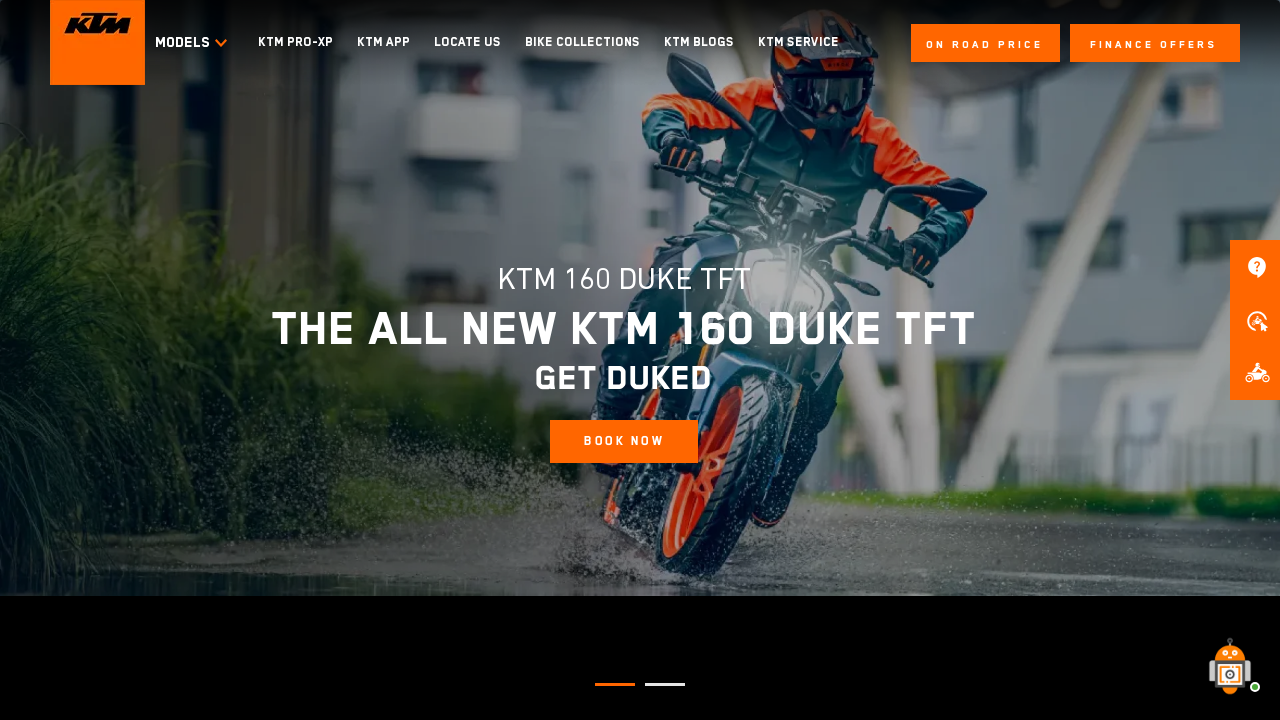

Retrieved the title of the KTM India page
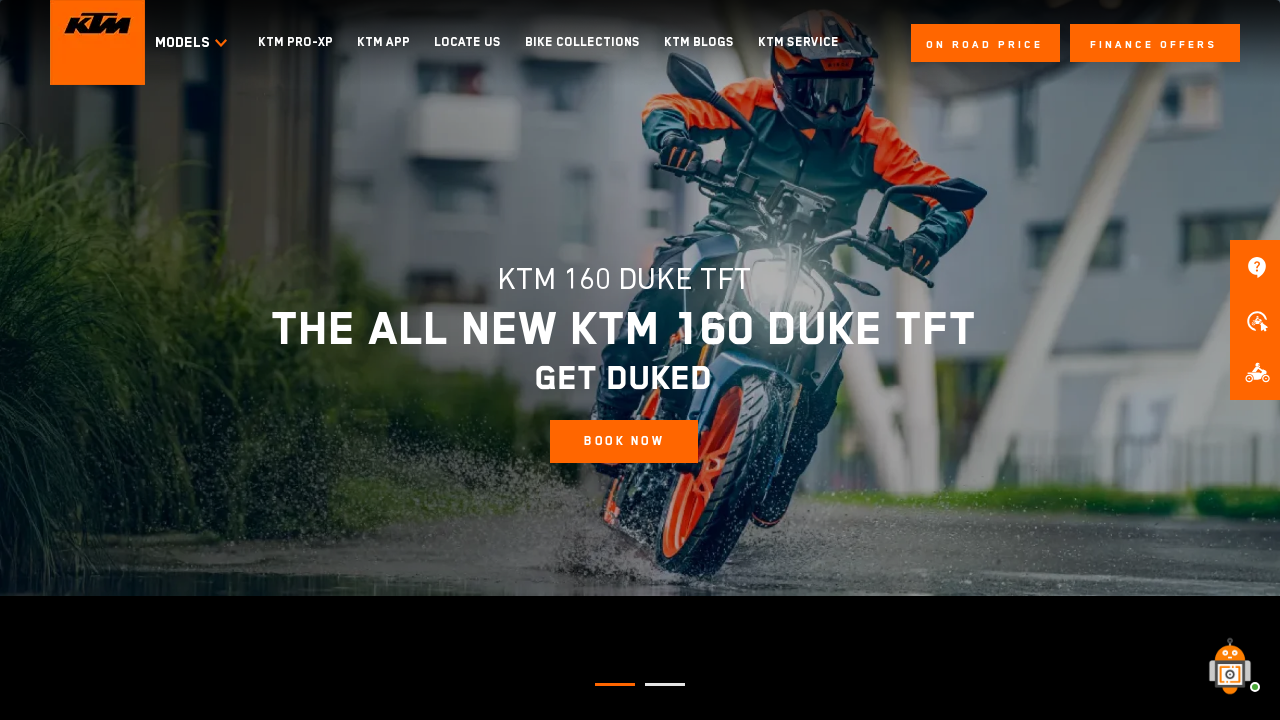

Navigated to Royal Enfield website
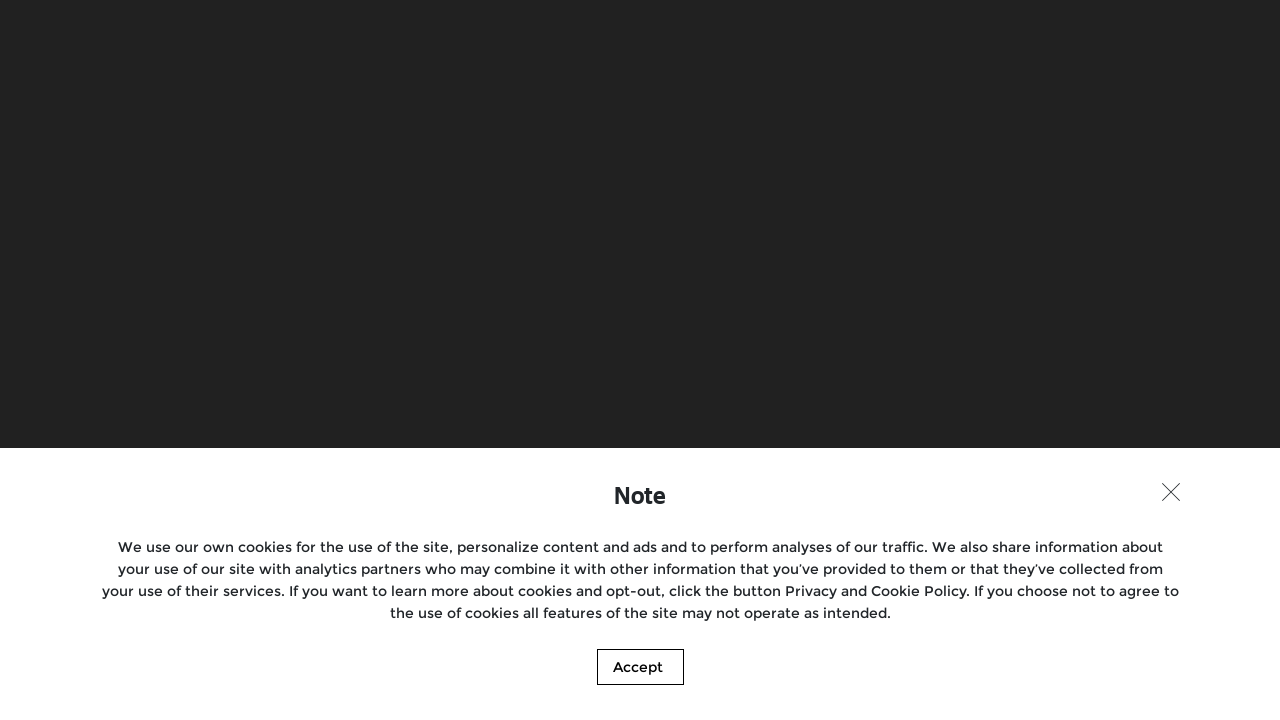

Used browser back button to return to KTM India website
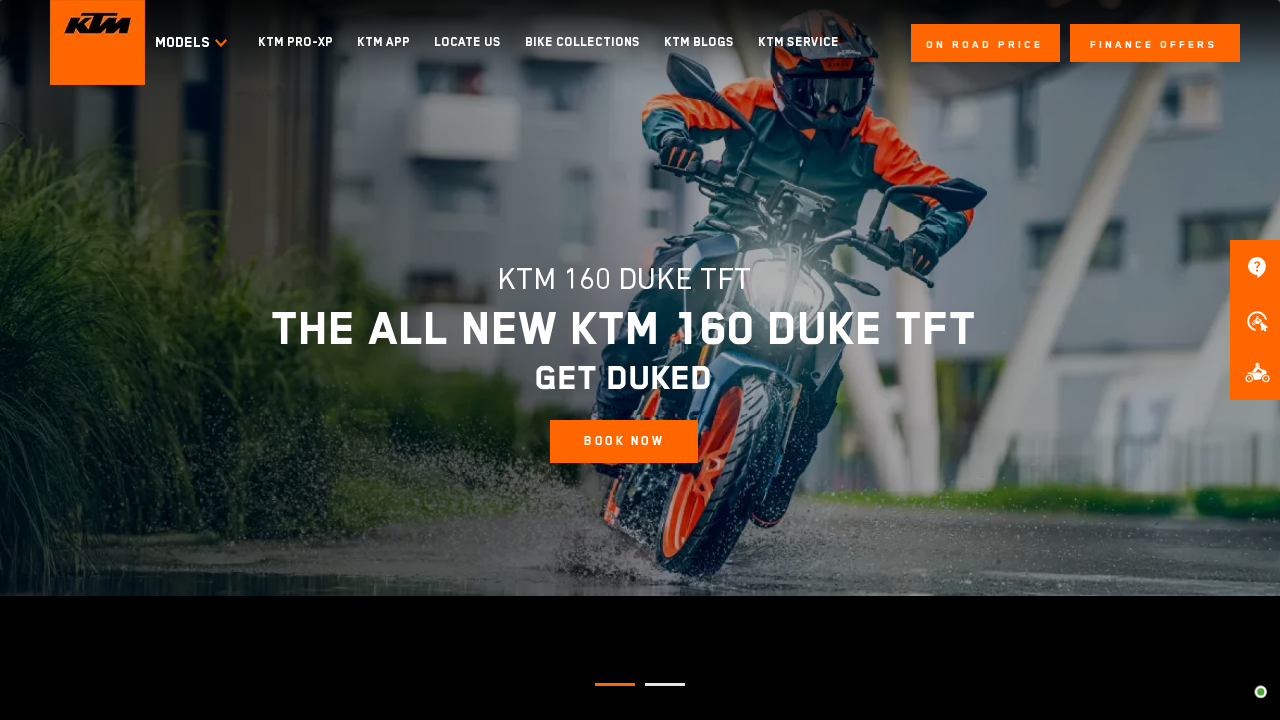

Retrieved the current page title to verify navigation
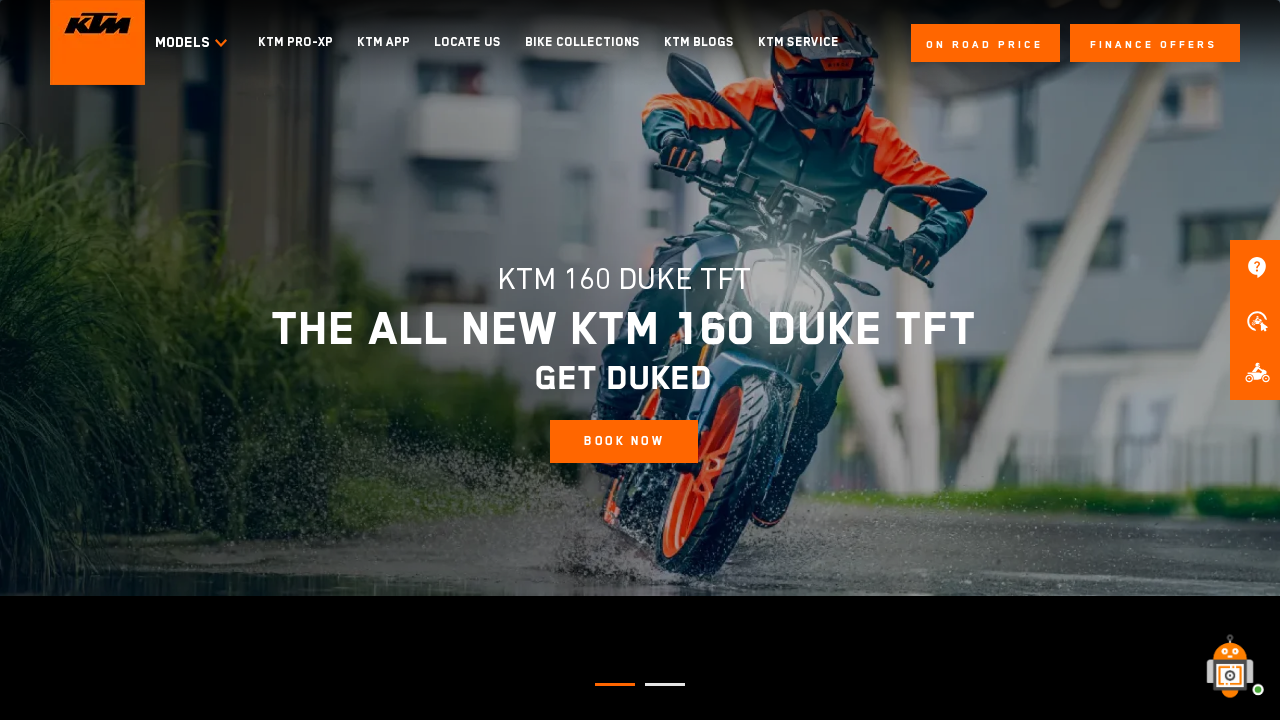

Verified that we are on the KTM India webpage - title matches expected value
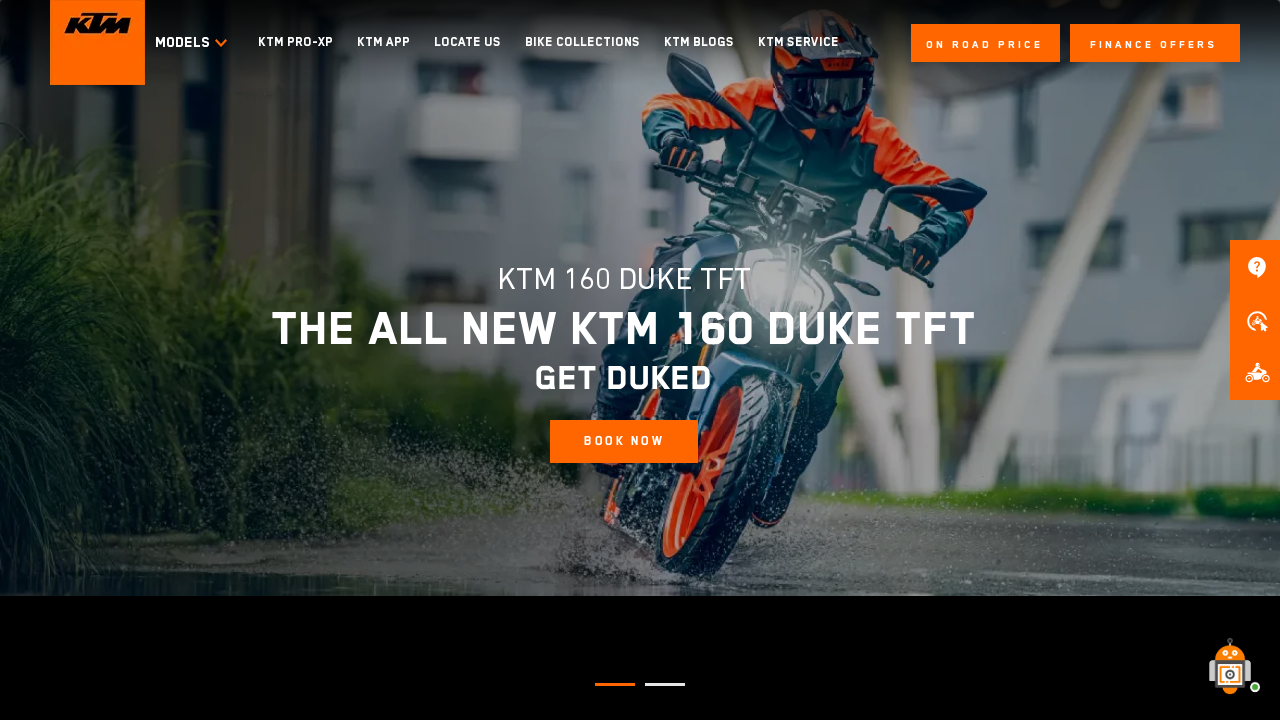

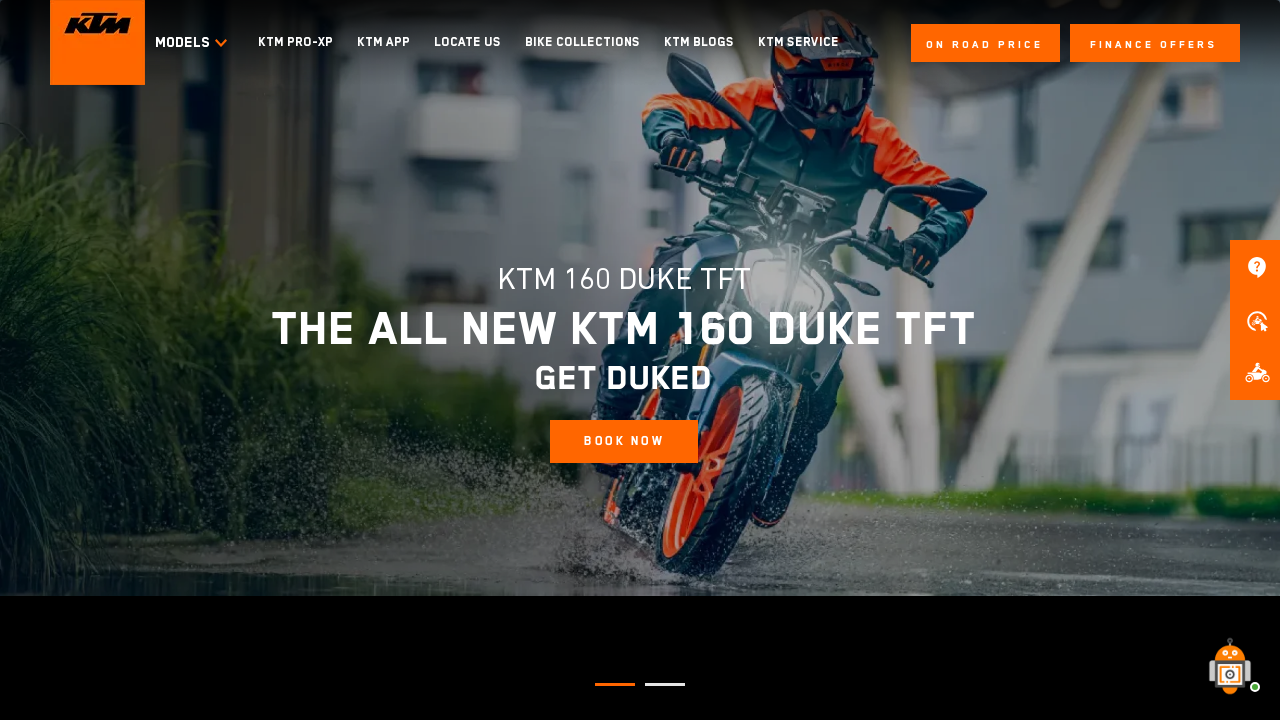